Verifies that the OrangeHRM logo is displayed on the login page

Starting URL: https://opensource-demo.orangehrmlive.com/web/index.php/auth/login

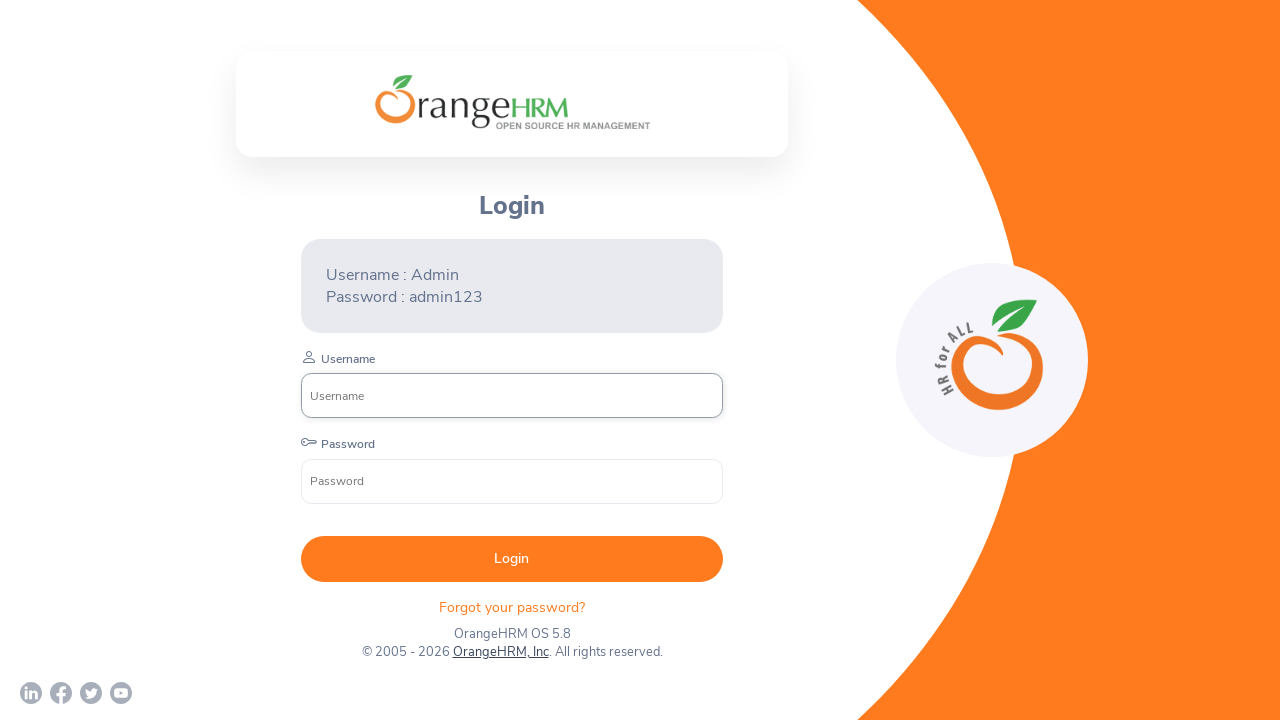

Waited for OrangeHRM logo branding element to load
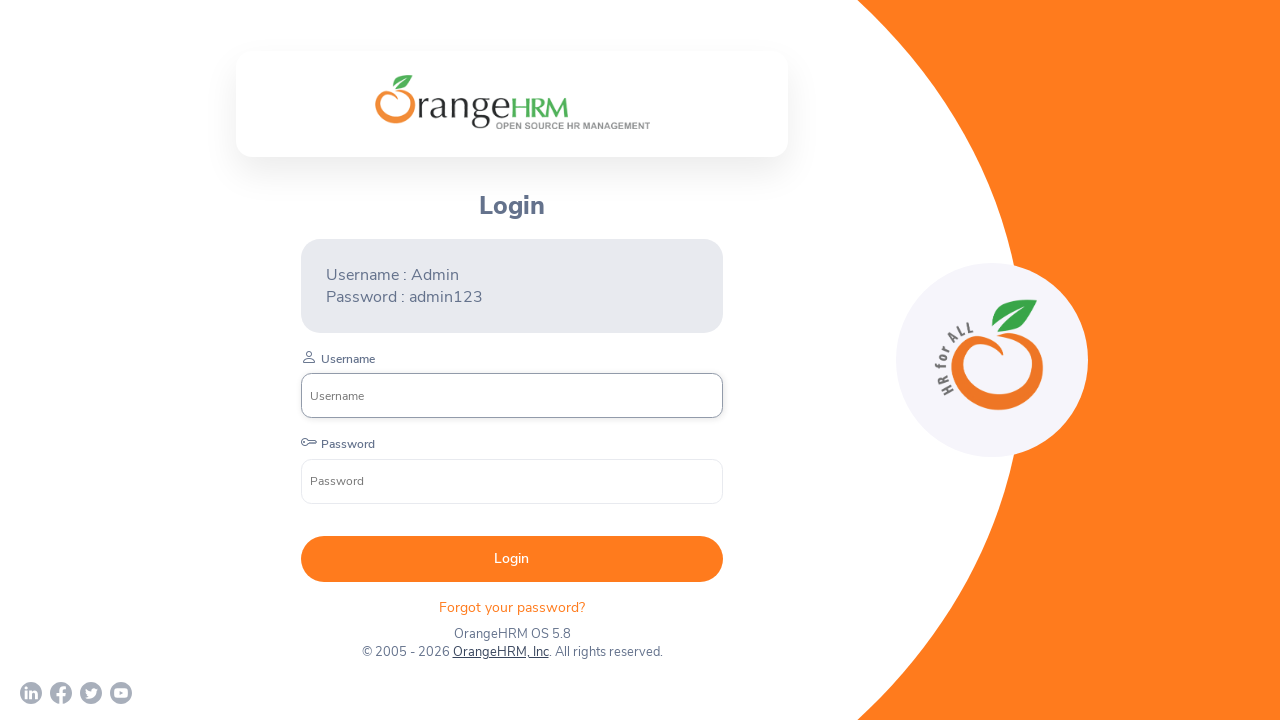

Verified OrangeHRM logo is visible on login page
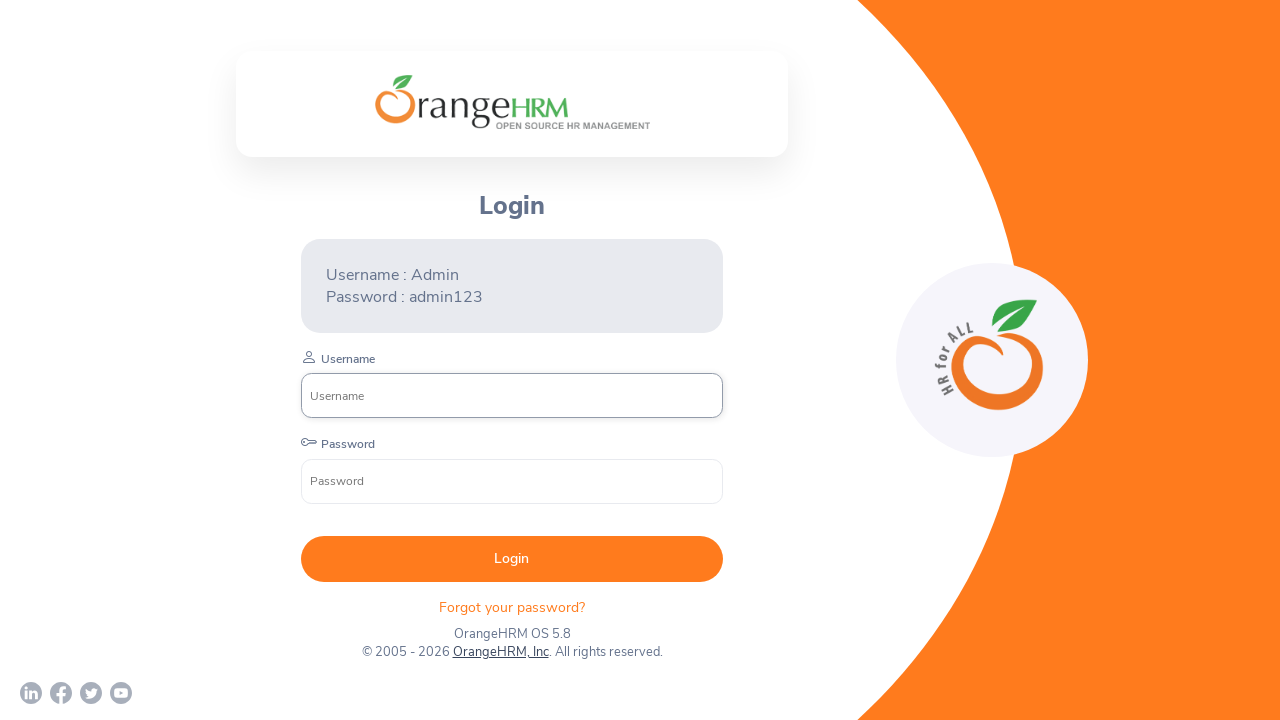

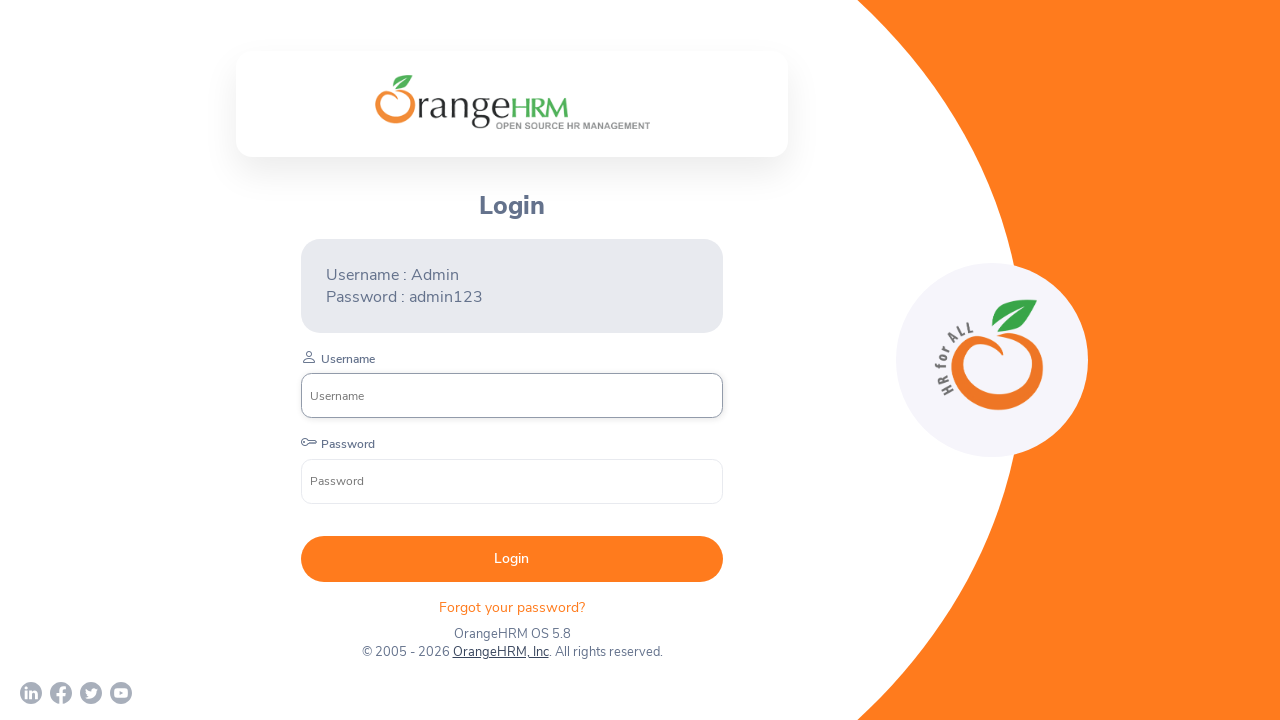